Tests a simple form by filling in first name, last name, city, and country fields using different element locator strategies, then submits the form

Starting URL: http://suninjuly.github.io/simple_form_find_task.html

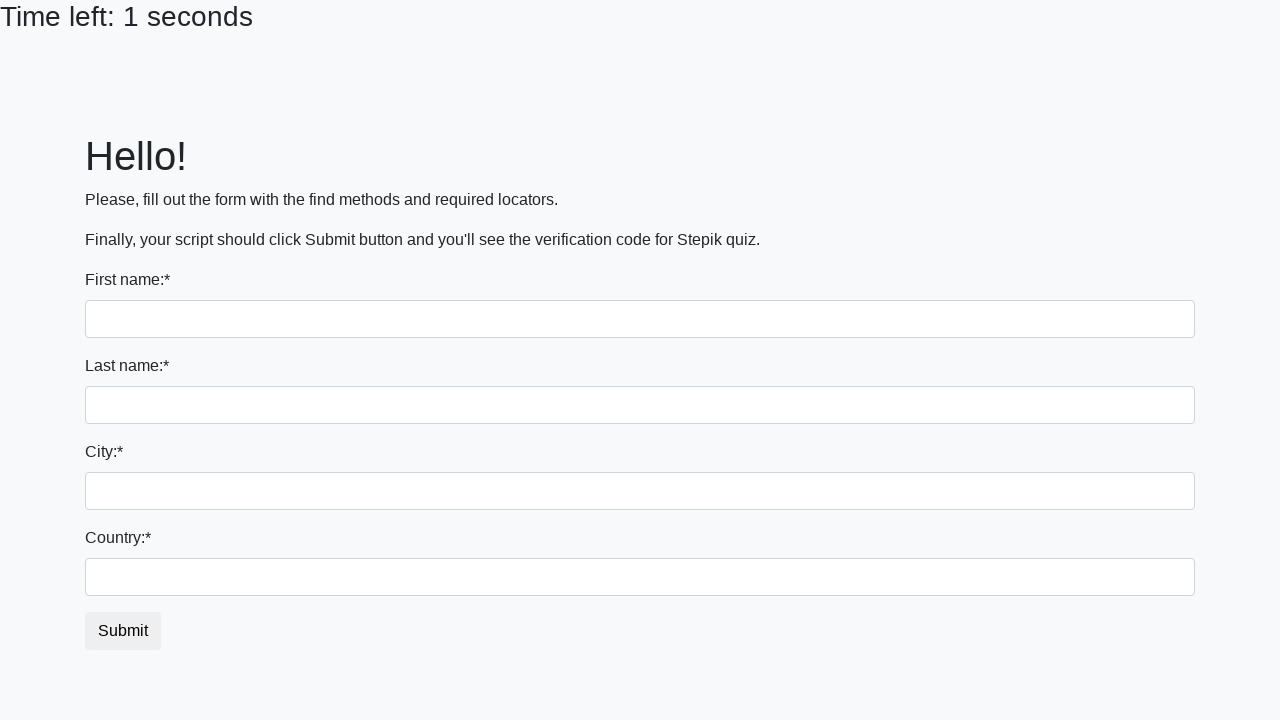

Filled first name field with 'Sarah' using tag name selector on input
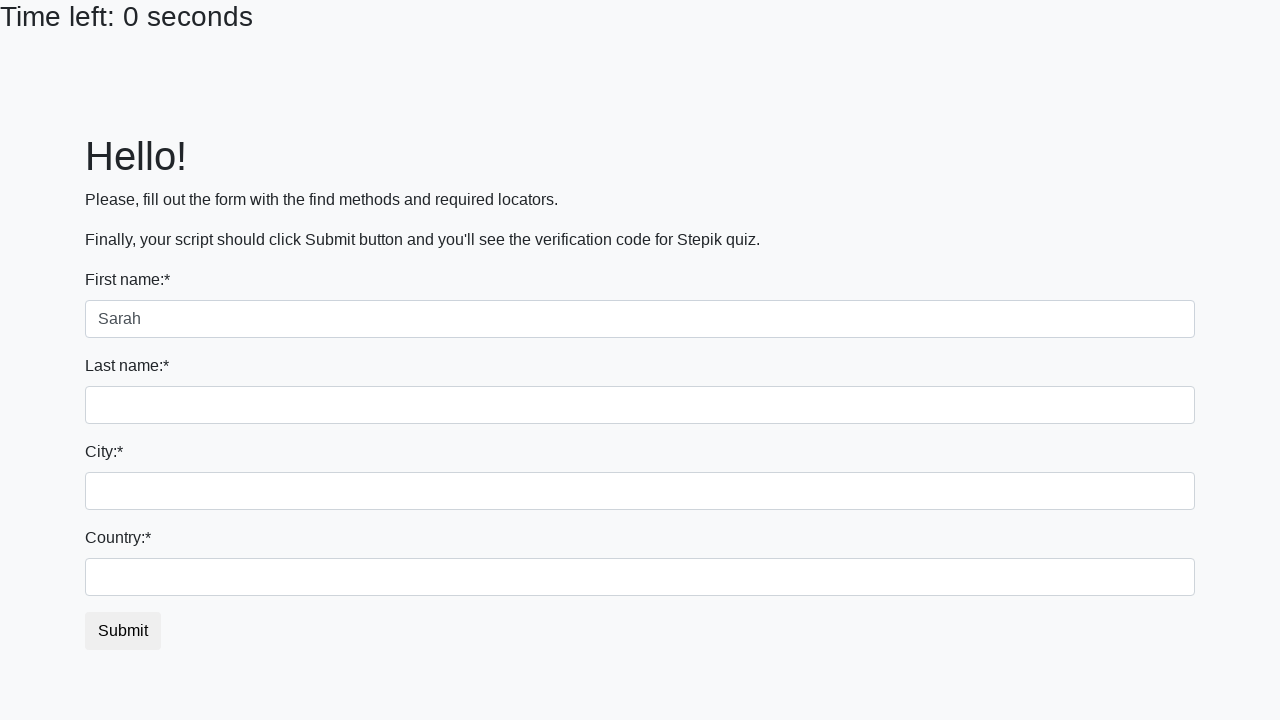

Filled last name field with 'Thompson' using name attribute selector on input[name='last_name']
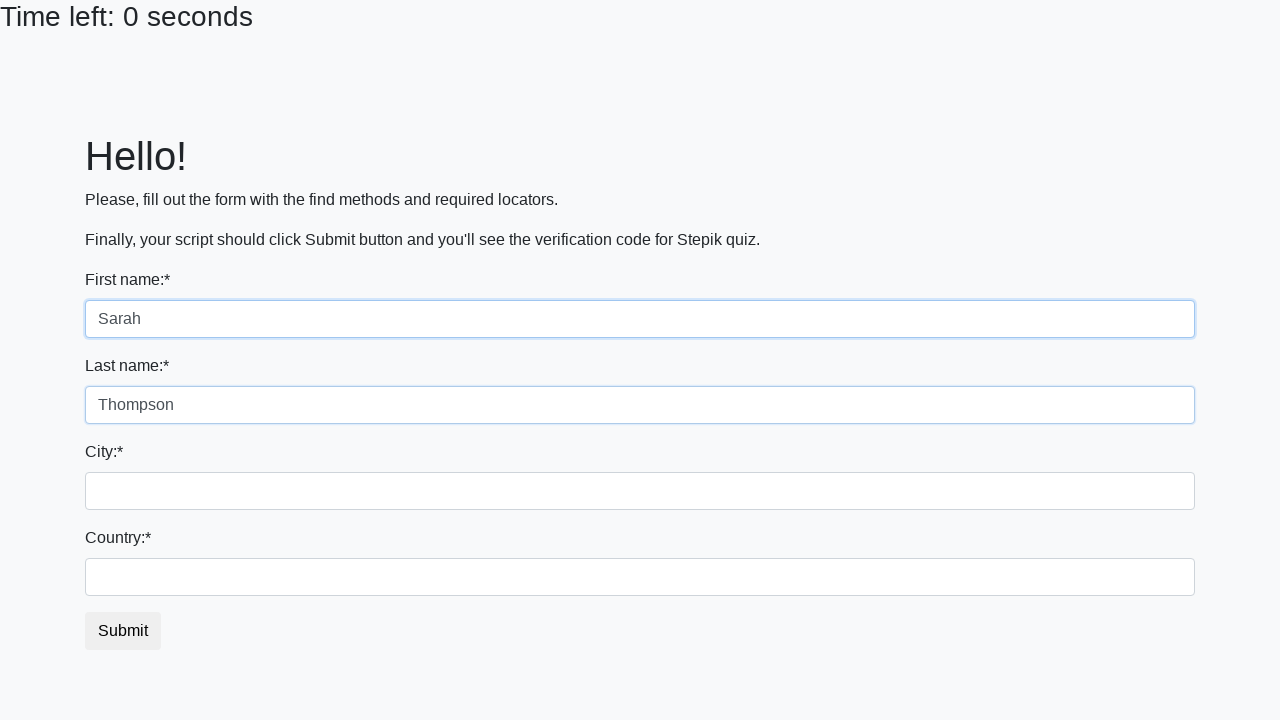

Filled city field with 'London' using class name selector on .city
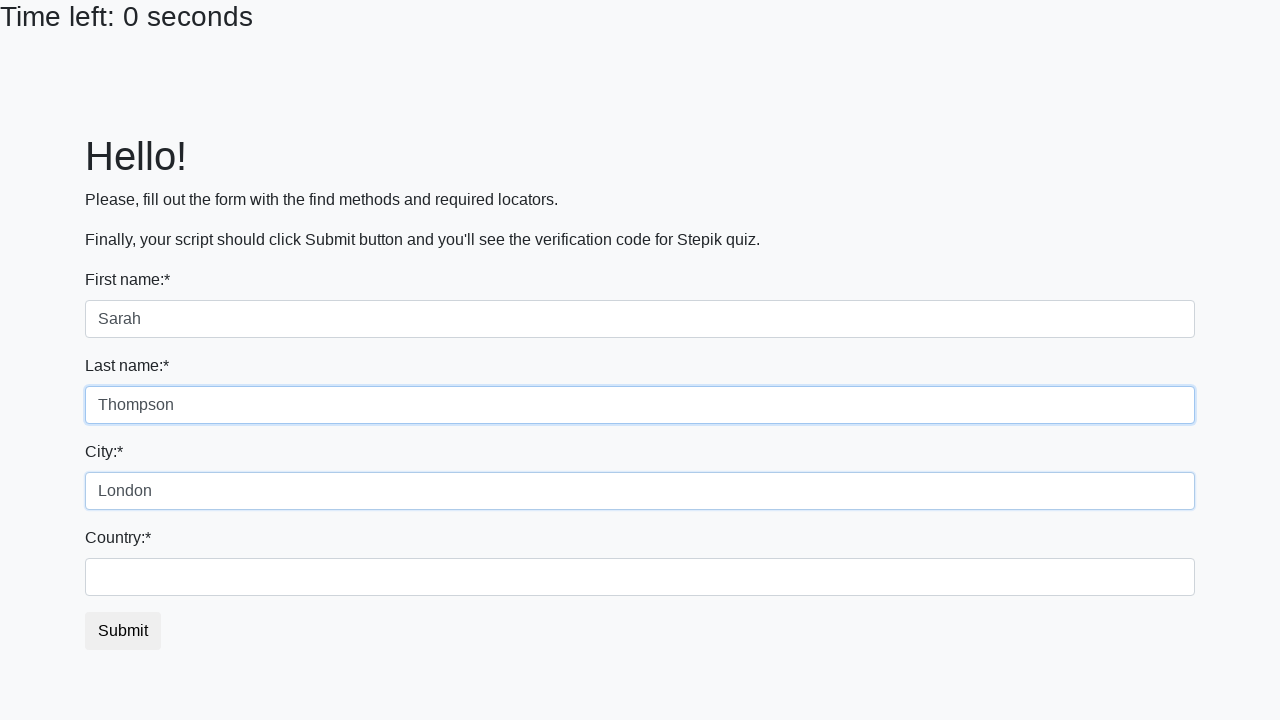

Filled country field with 'United Kingdom' using id selector on #country
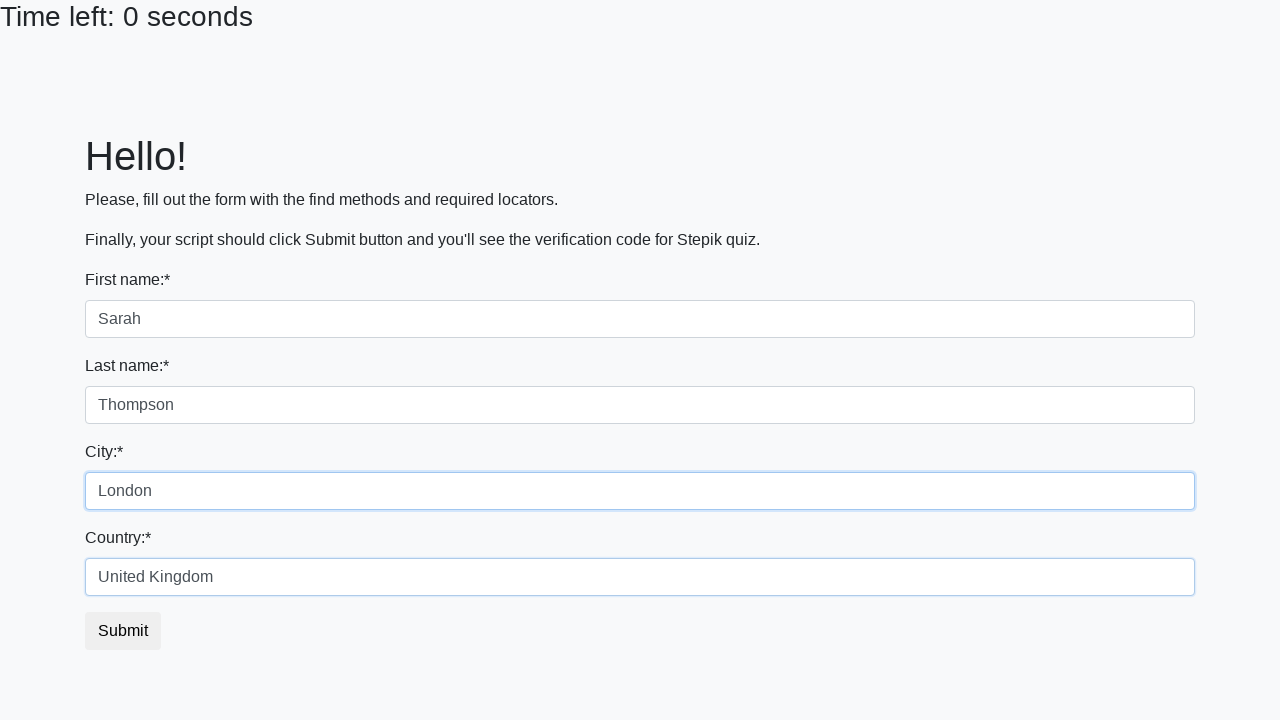

Clicked submit button to submit the form at (123, 631) on button.btn-default
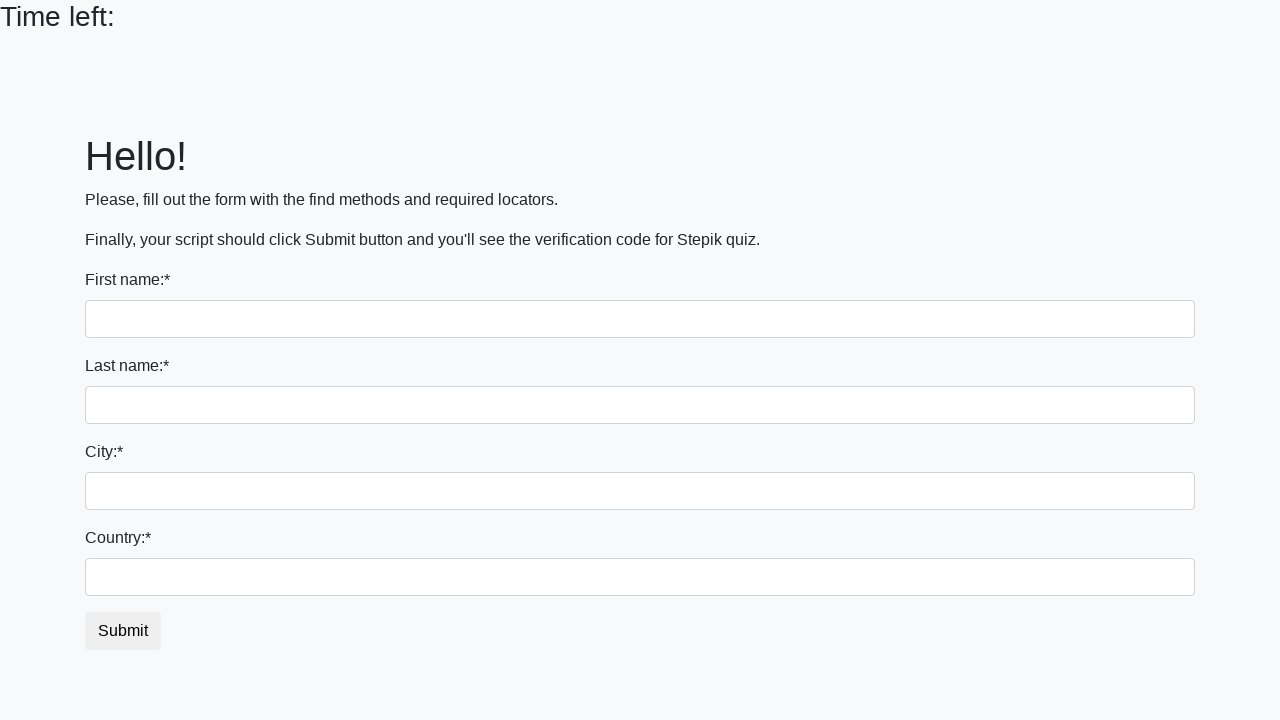

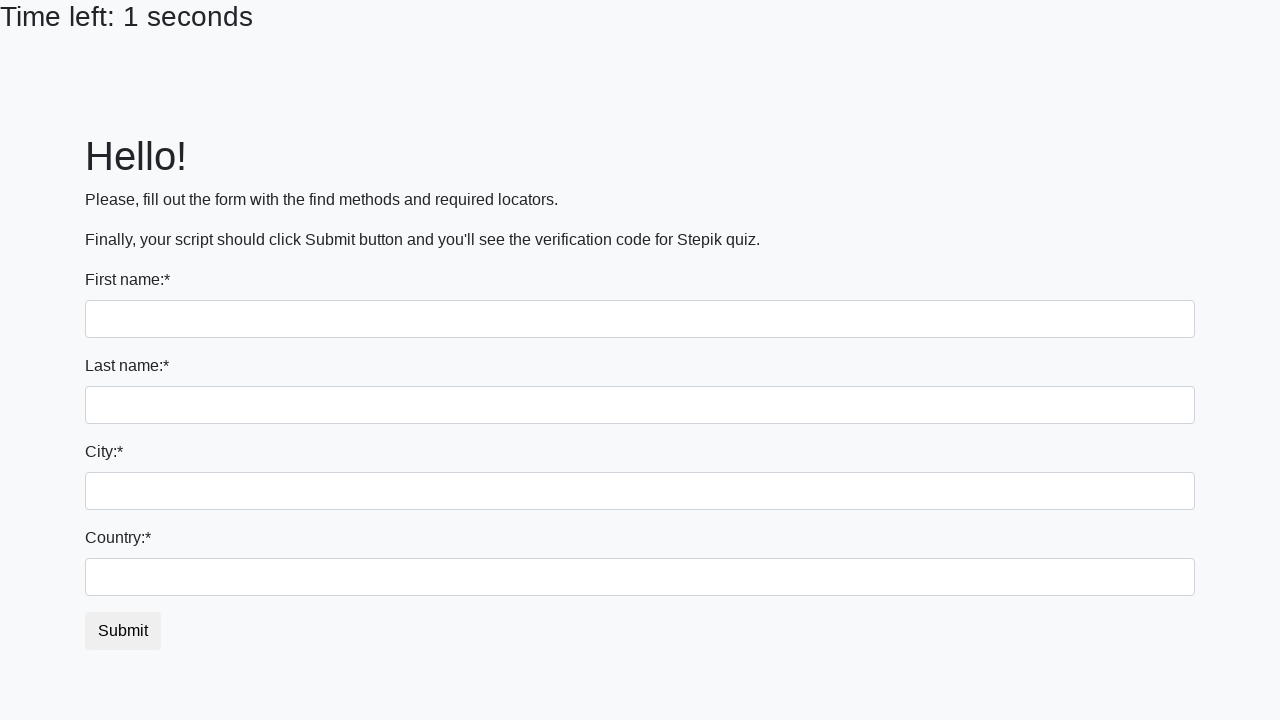